Tests slider functionality by interacting with a range slider element using arrow key presses to move it to a specified position

Starting URL: https://demo.automationtesting.in/Slider.html

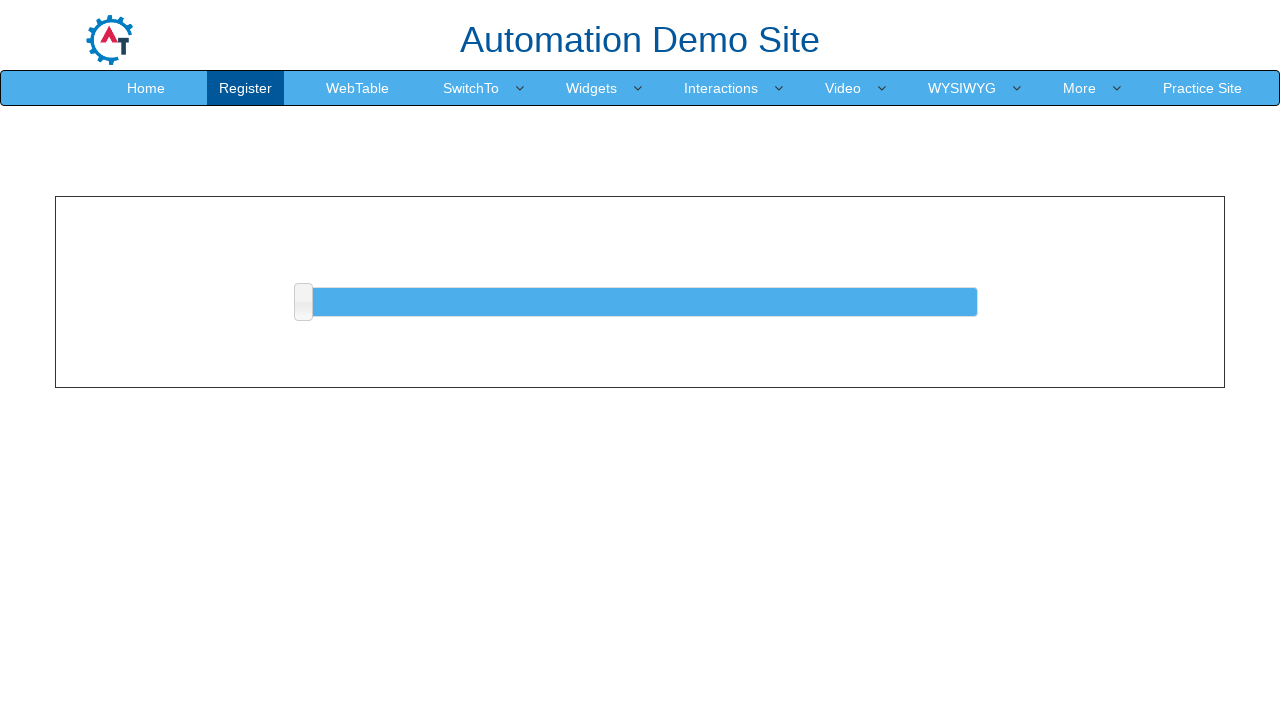

Located the slider element
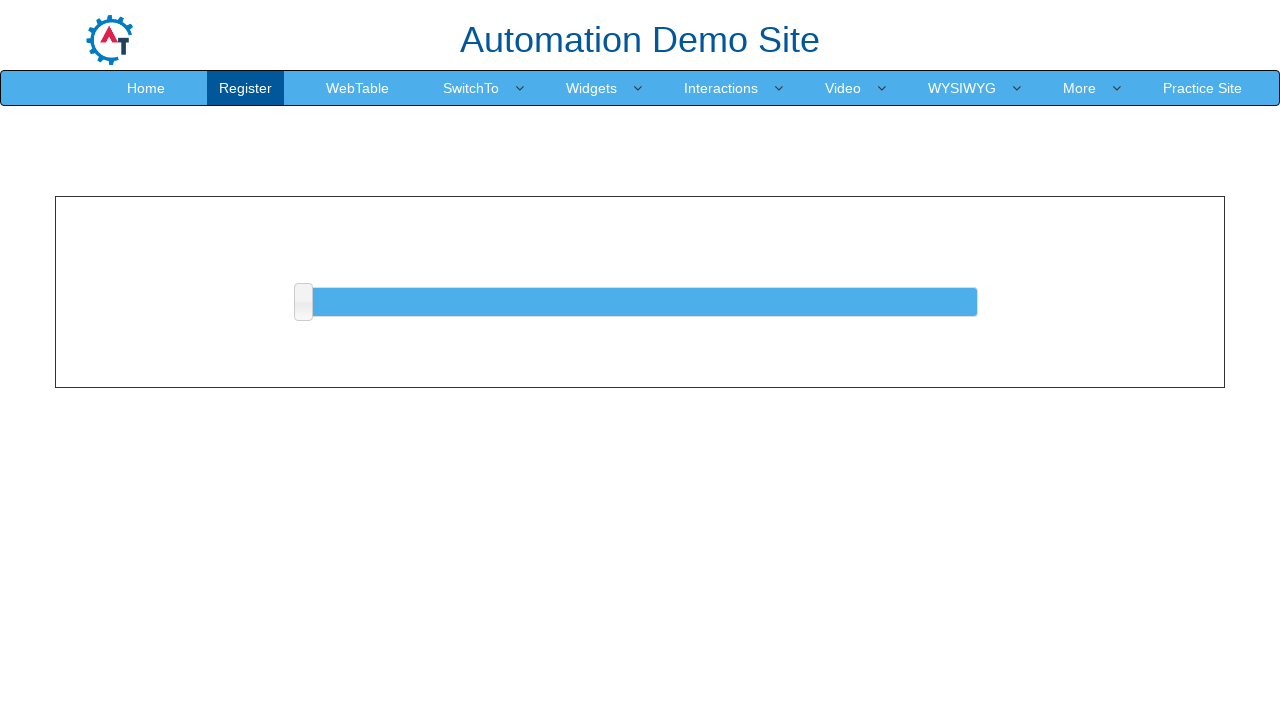

Slider element is visible and ready
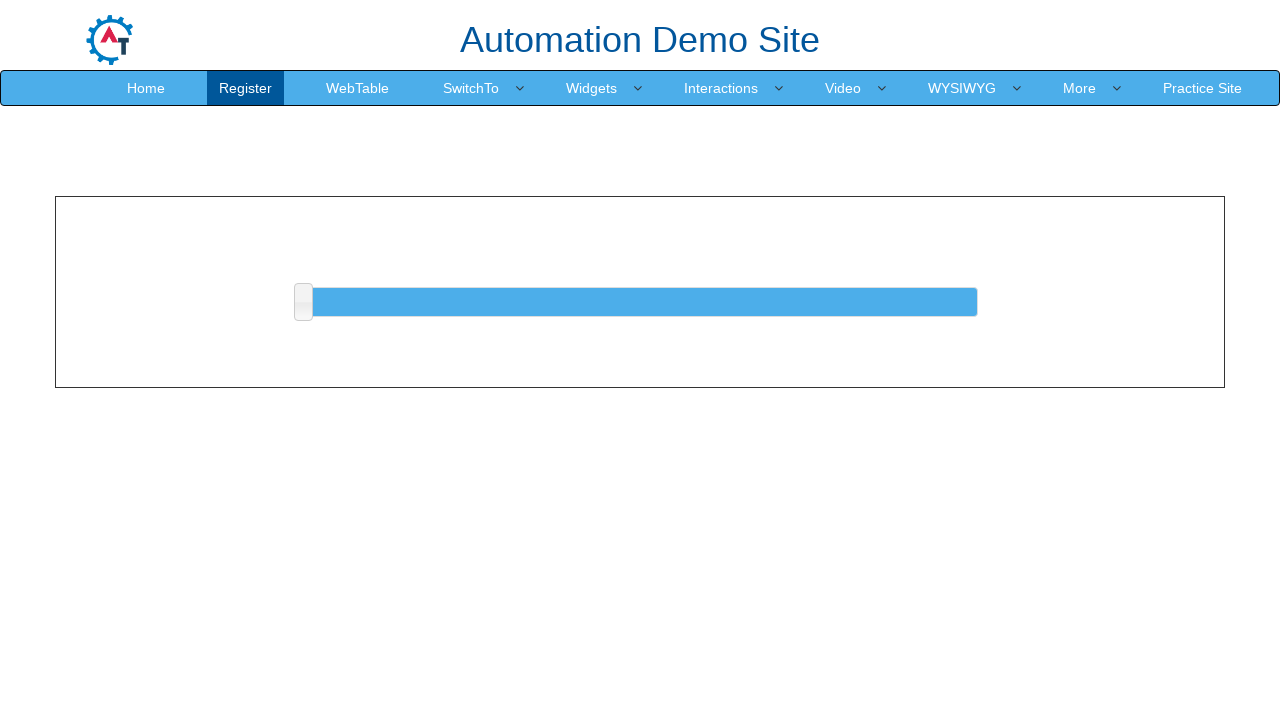

Pressed ArrowRight key to move slider (1/25) on #slider > a
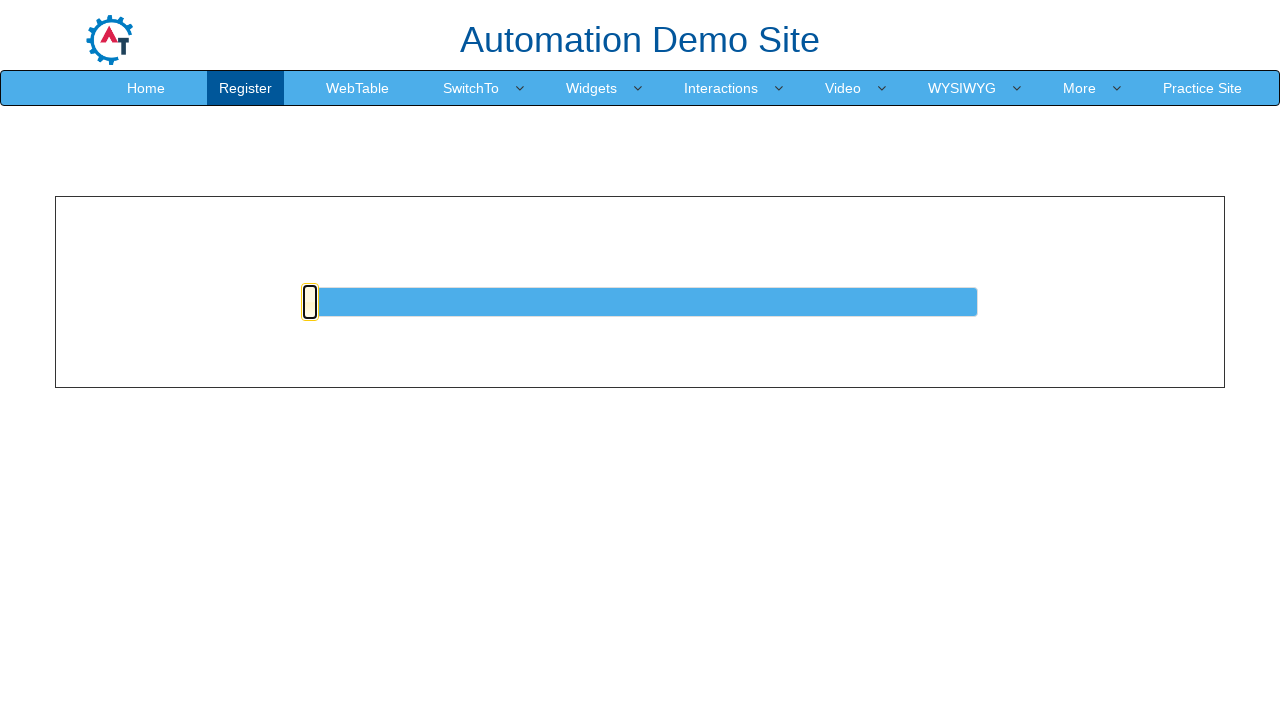

Pressed ArrowRight key to move slider (2/25) on #slider > a
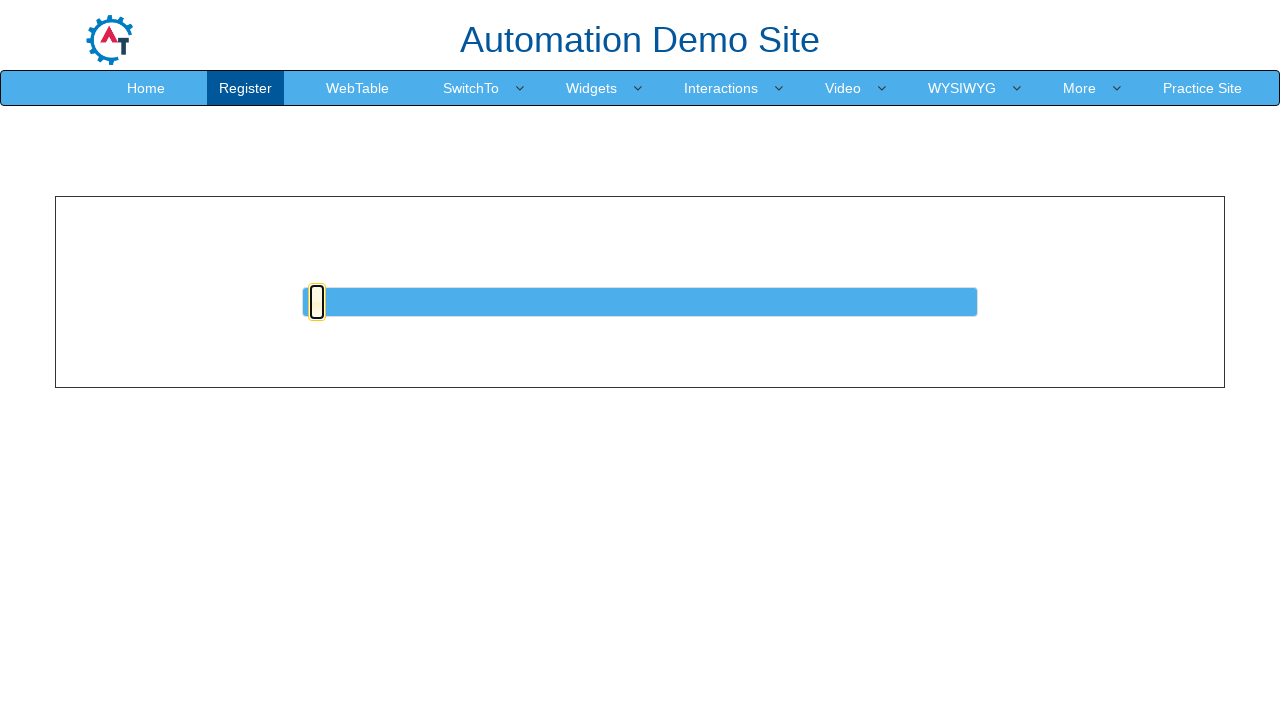

Pressed ArrowRight key to move slider (3/25) on #slider > a
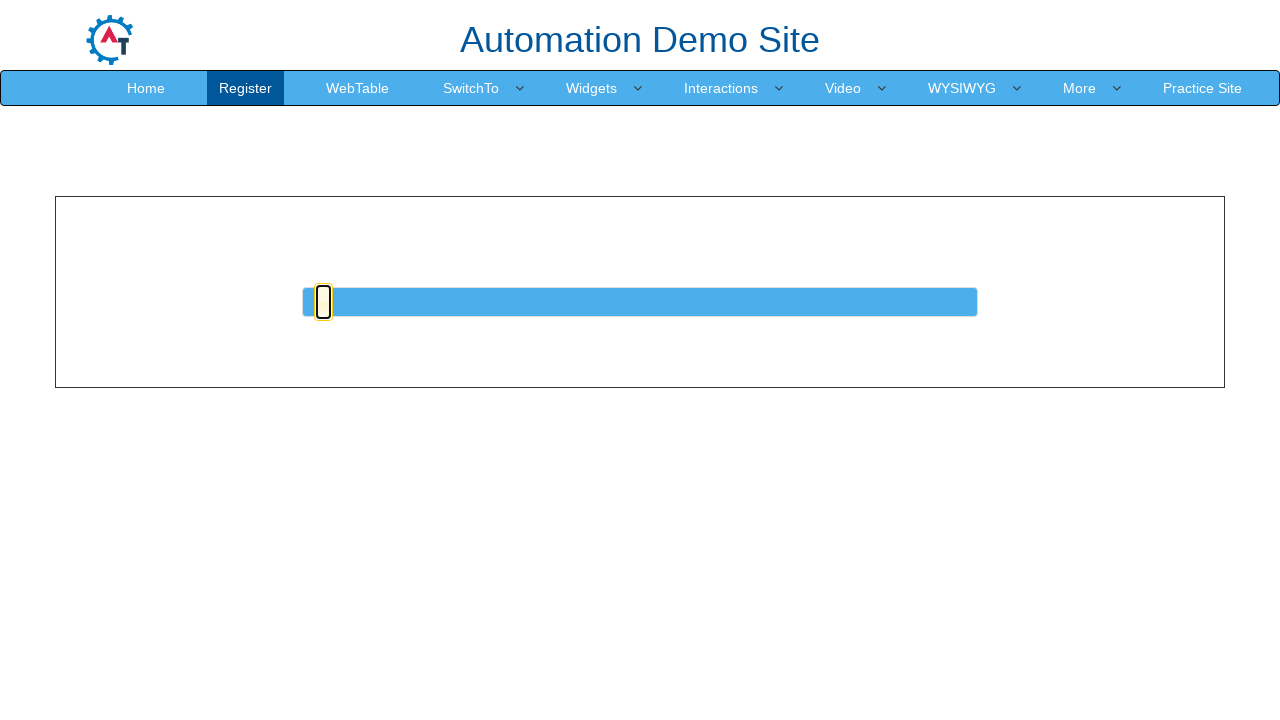

Pressed ArrowRight key to move slider (4/25) on #slider > a
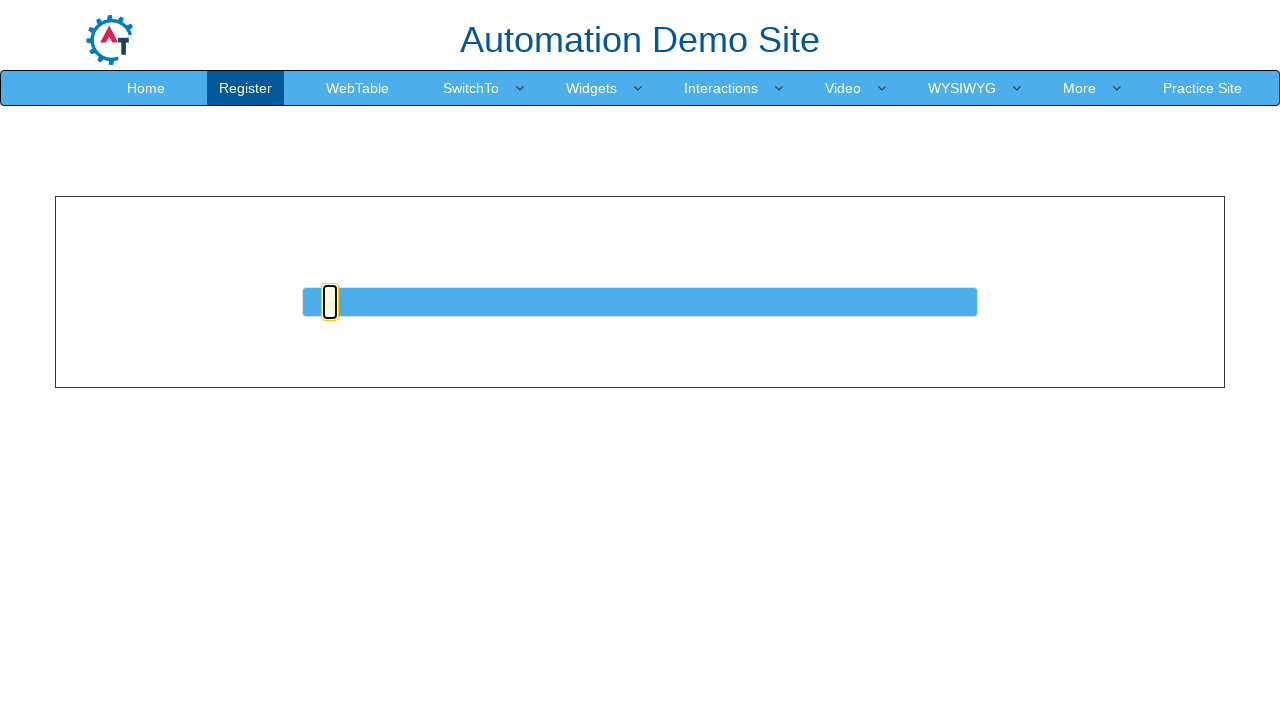

Pressed ArrowRight key to move slider (5/25) on #slider > a
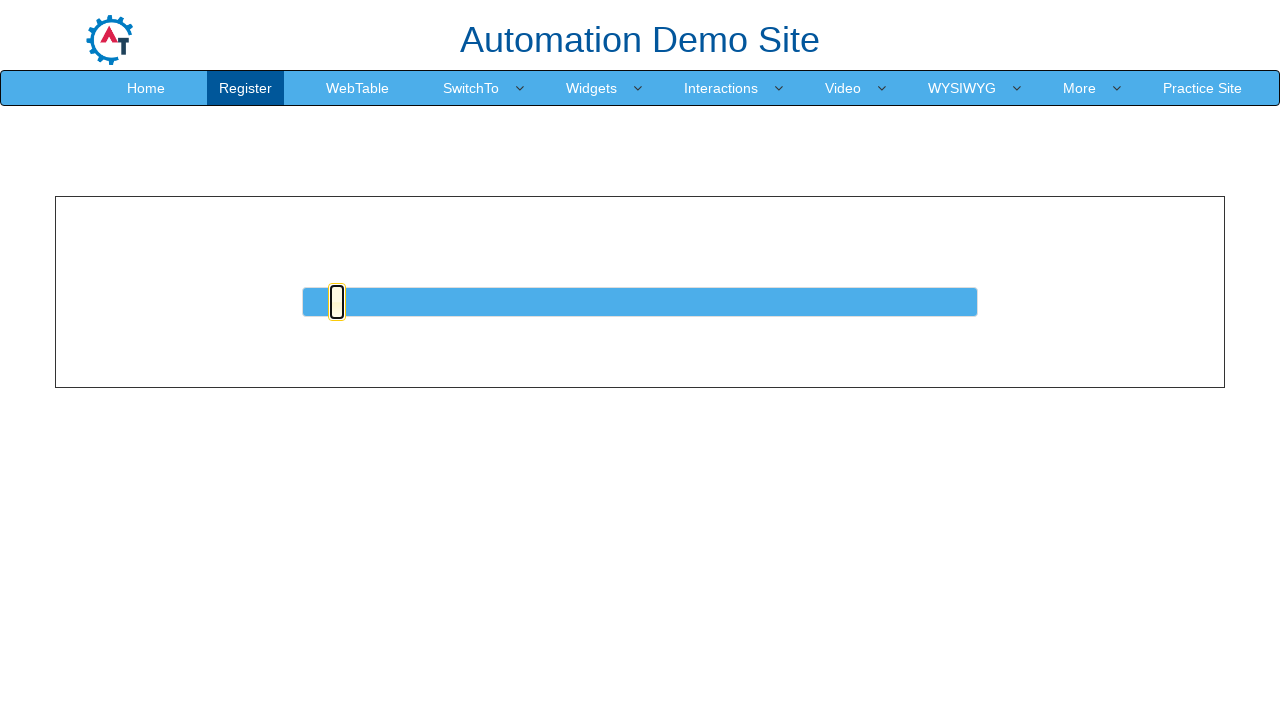

Pressed ArrowRight key to move slider (6/25) on #slider > a
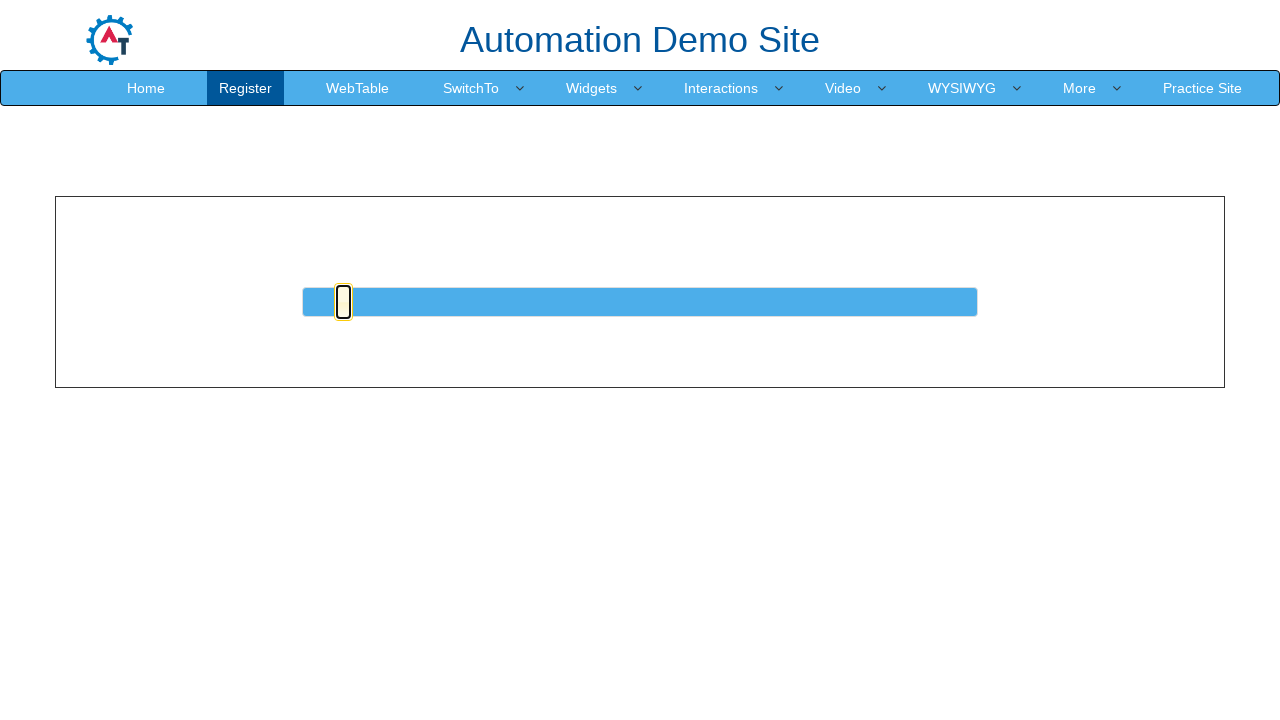

Pressed ArrowRight key to move slider (7/25) on #slider > a
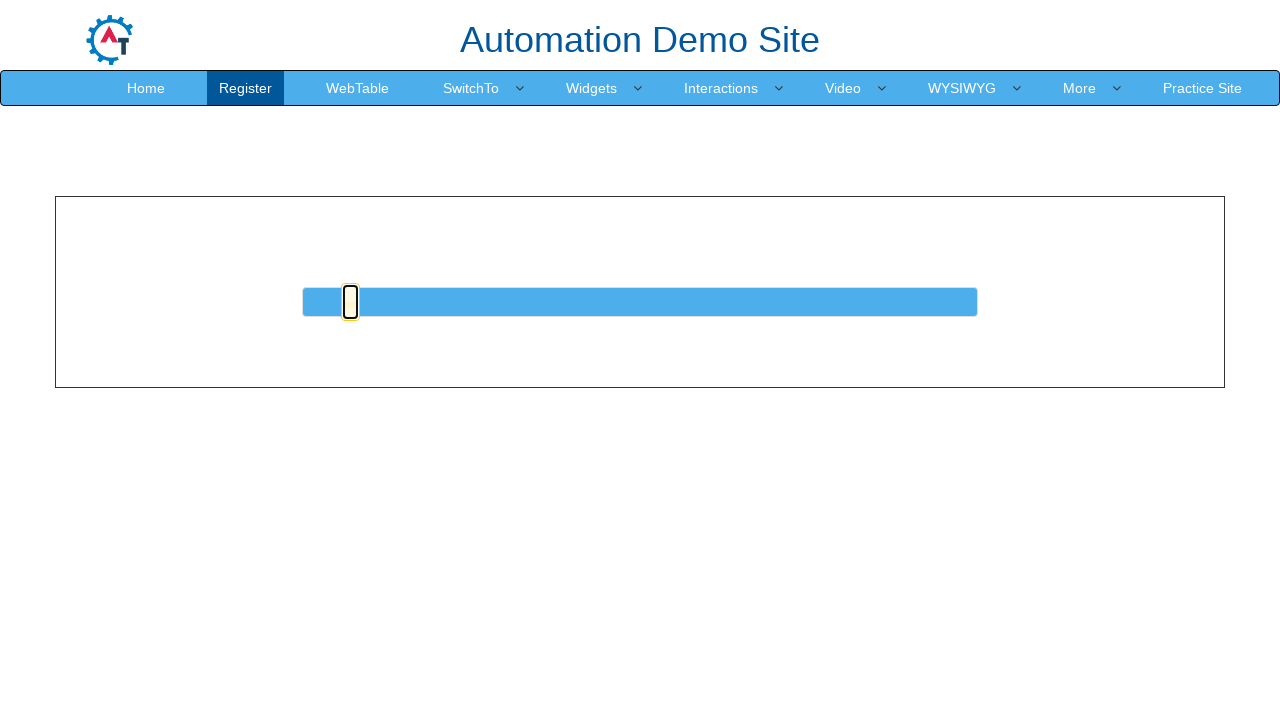

Pressed ArrowRight key to move slider (8/25) on #slider > a
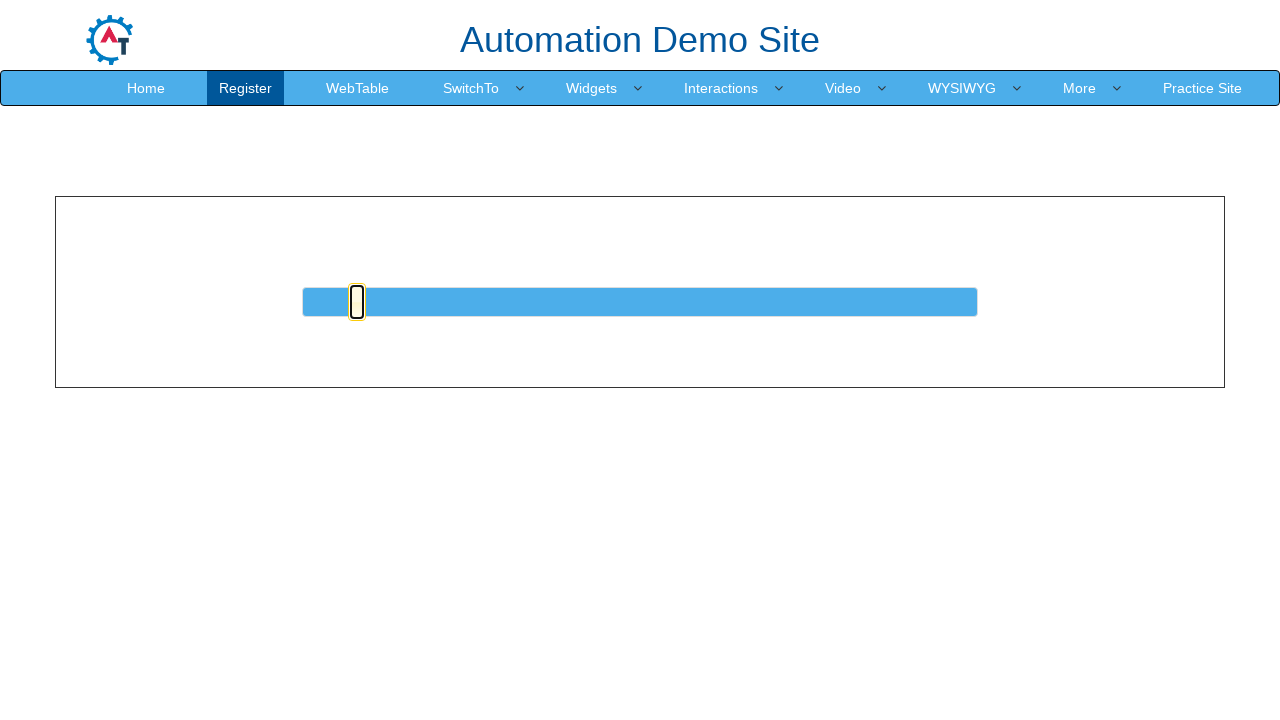

Pressed ArrowRight key to move slider (9/25) on #slider > a
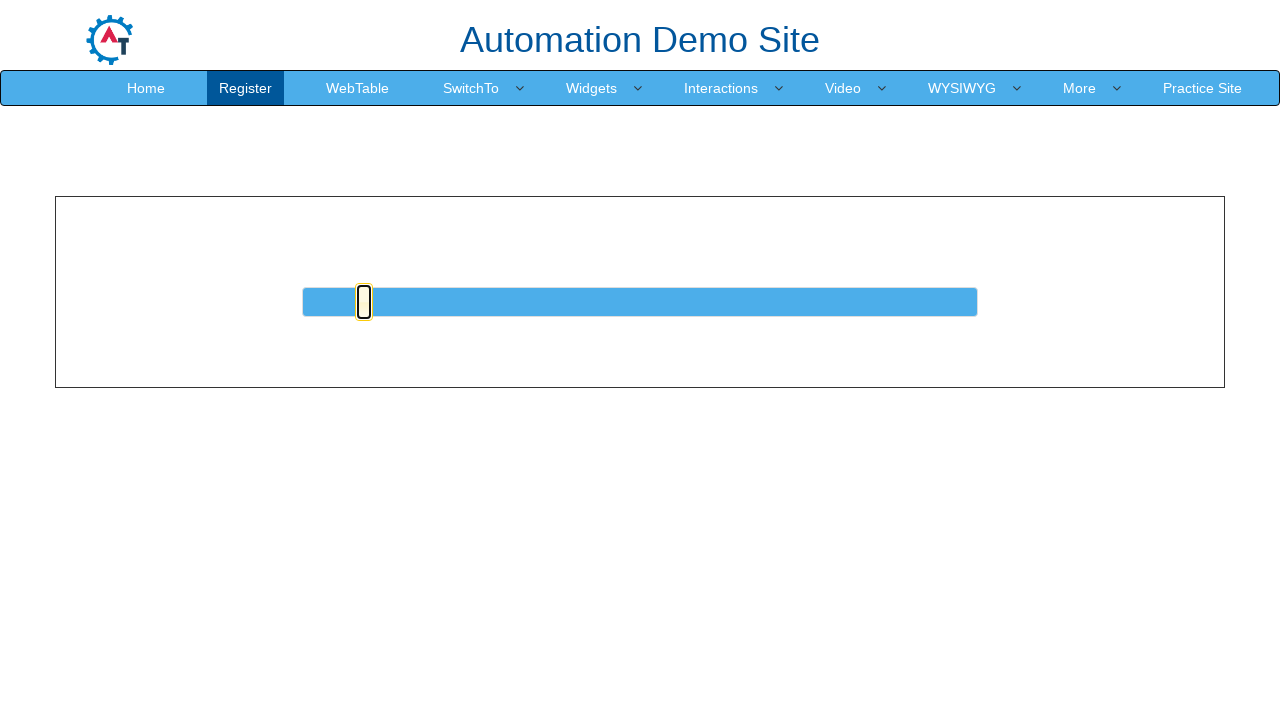

Pressed ArrowRight key to move slider (10/25) on #slider > a
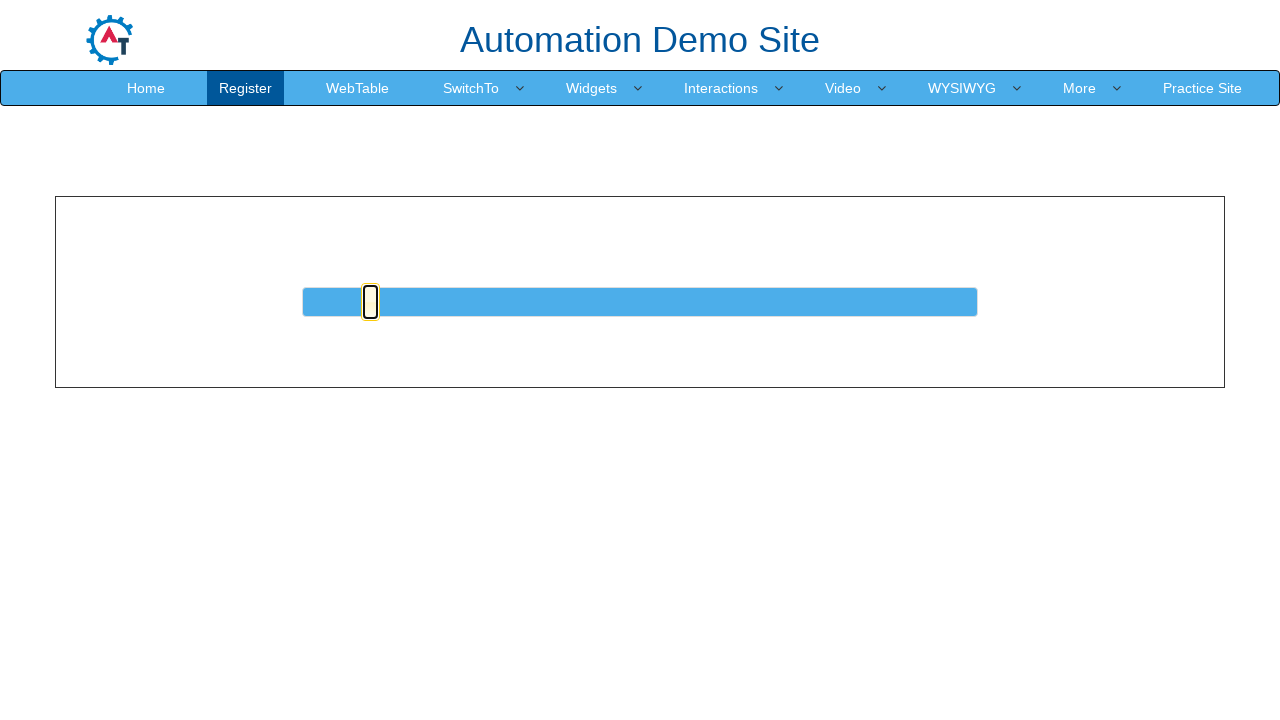

Pressed ArrowRight key to move slider (11/25) on #slider > a
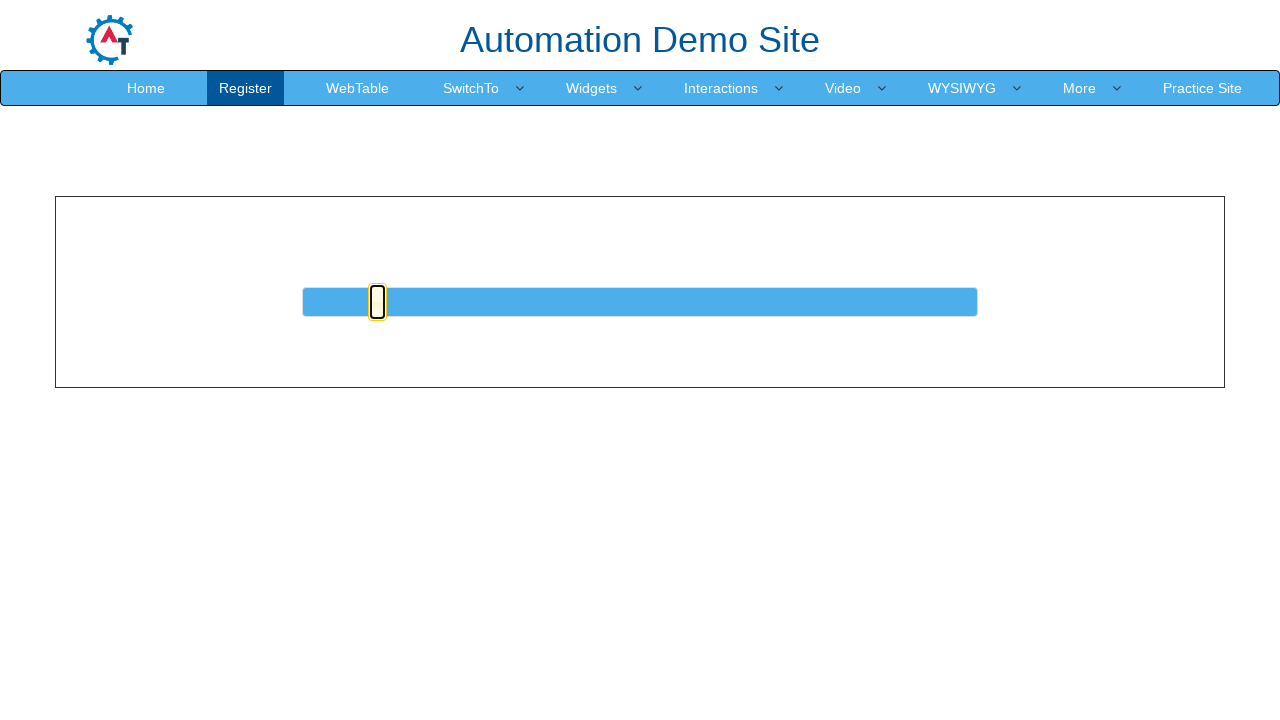

Pressed ArrowRight key to move slider (12/25) on #slider > a
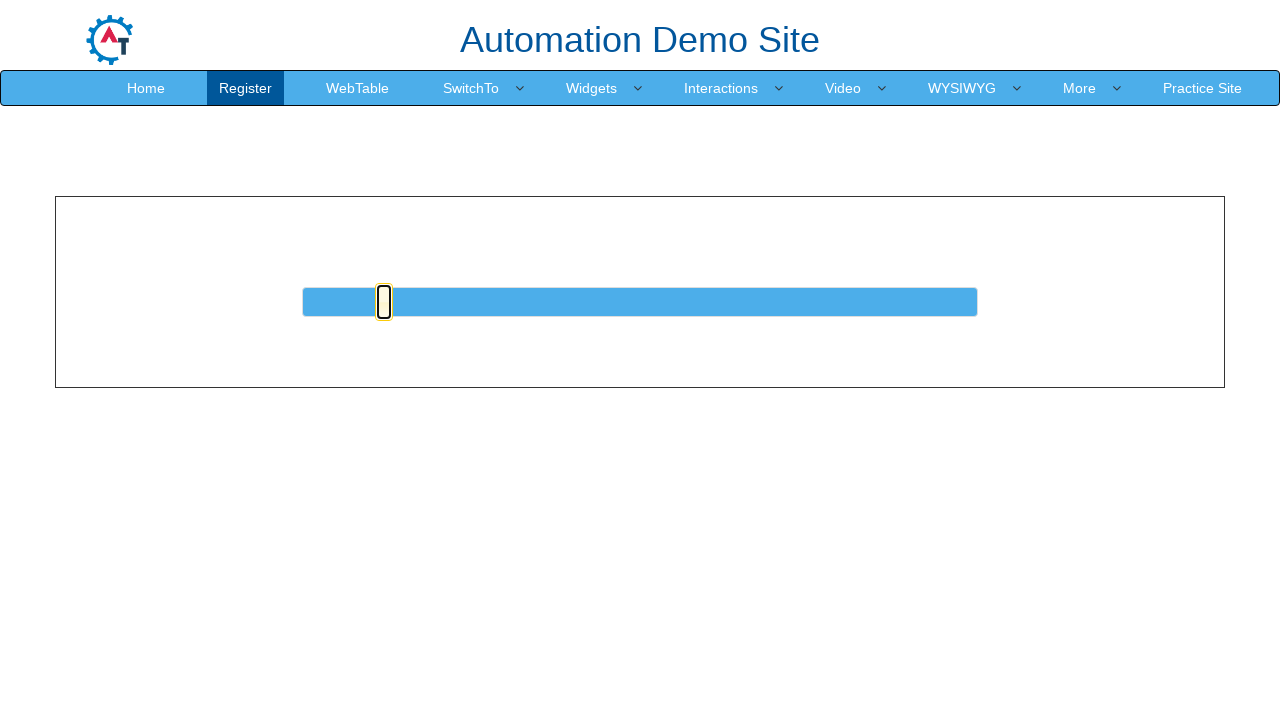

Pressed ArrowRight key to move slider (13/25) on #slider > a
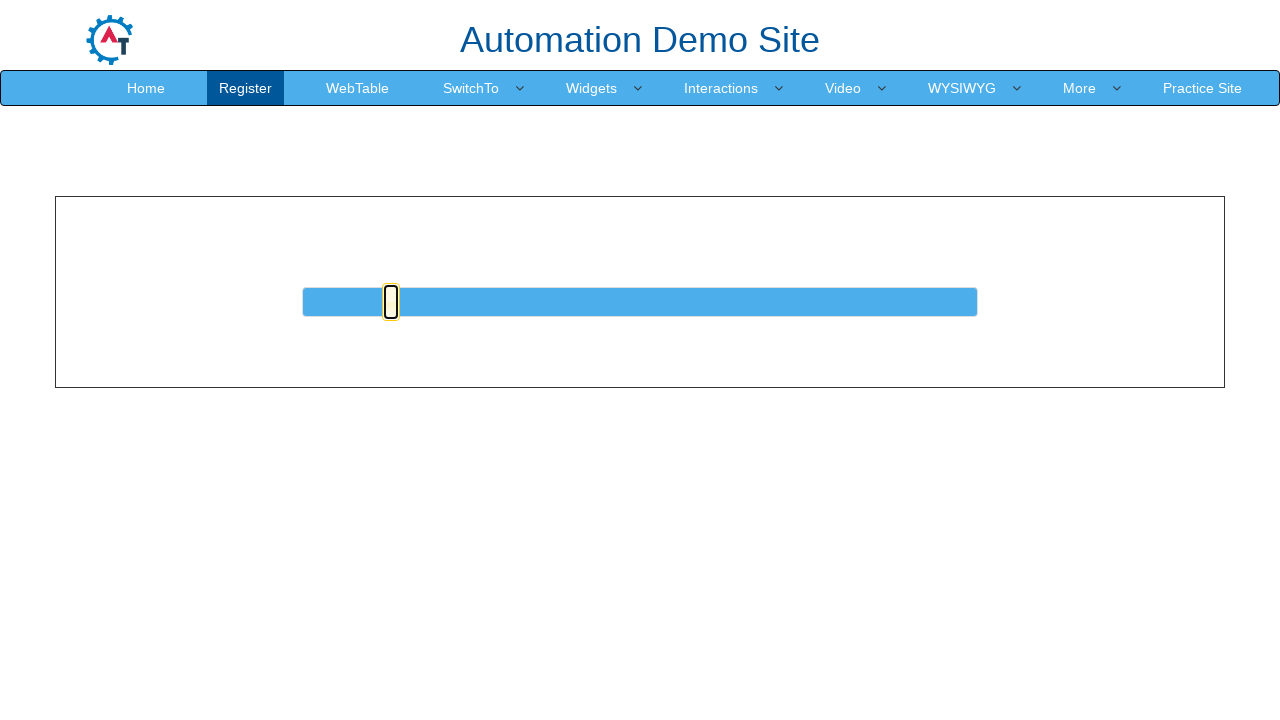

Pressed ArrowRight key to move slider (14/25) on #slider > a
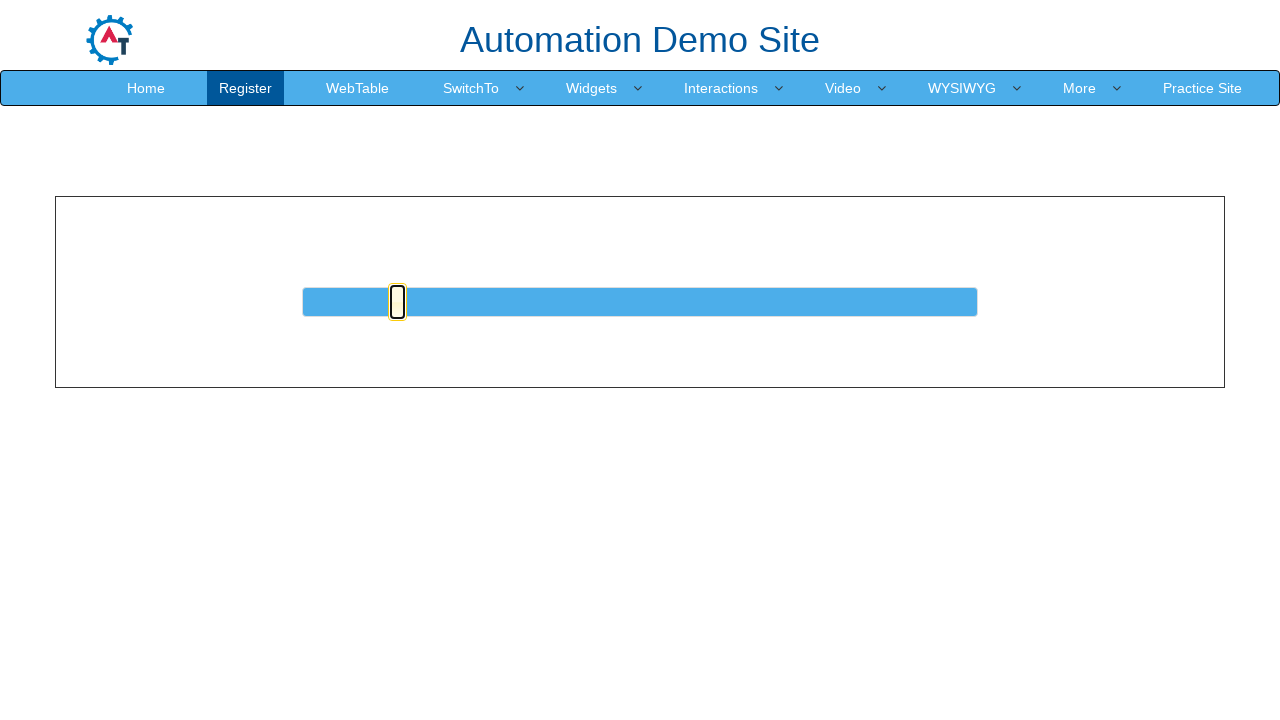

Pressed ArrowRight key to move slider (15/25) on #slider > a
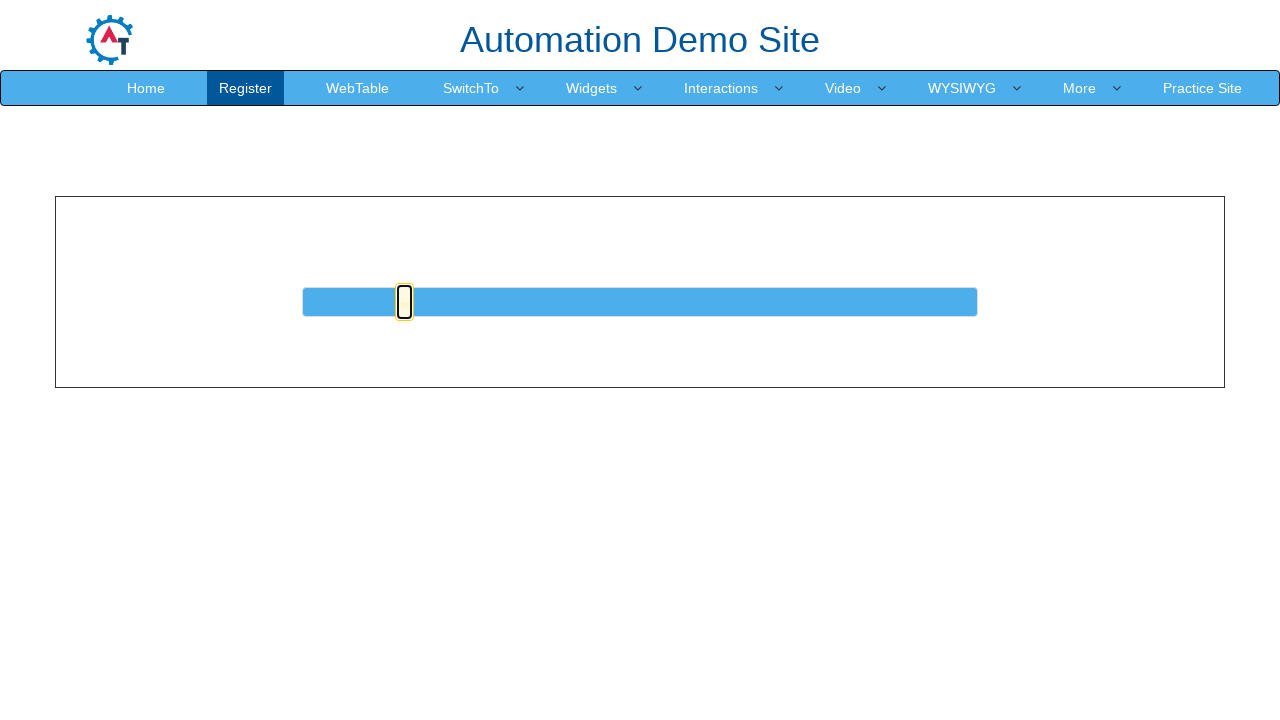

Pressed ArrowRight key to move slider (16/25) on #slider > a
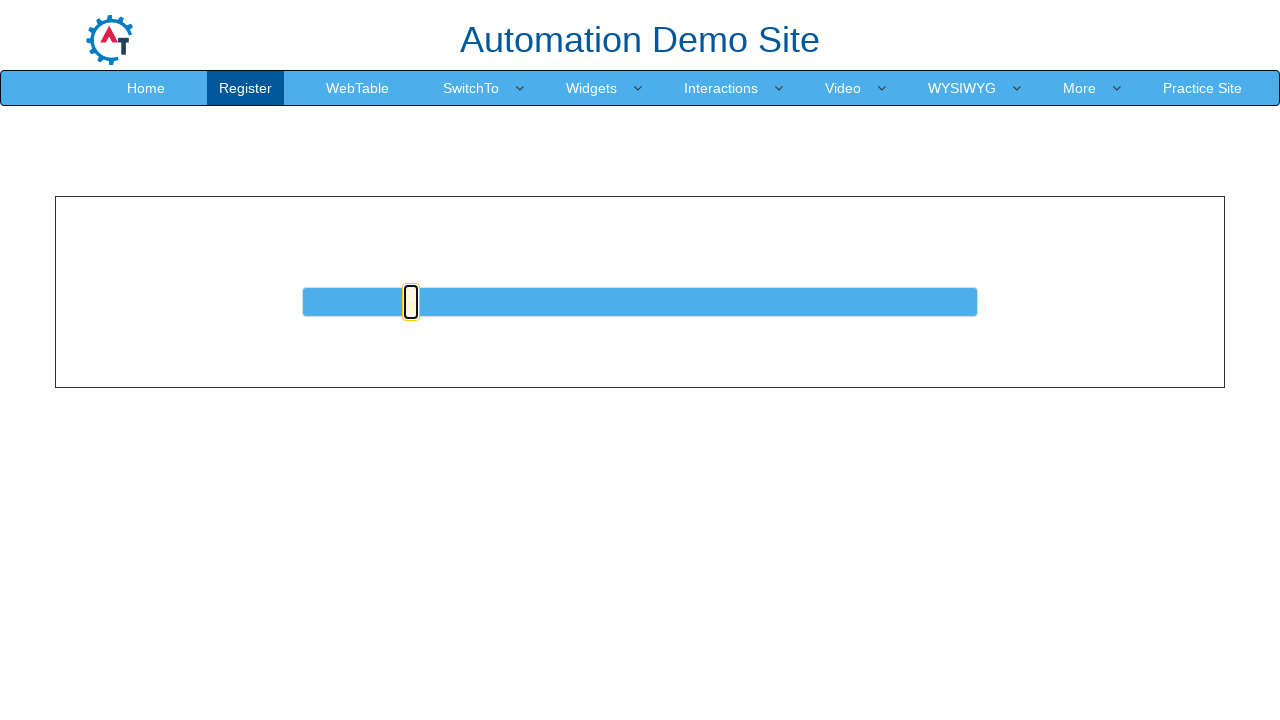

Pressed ArrowRight key to move slider (17/25) on #slider > a
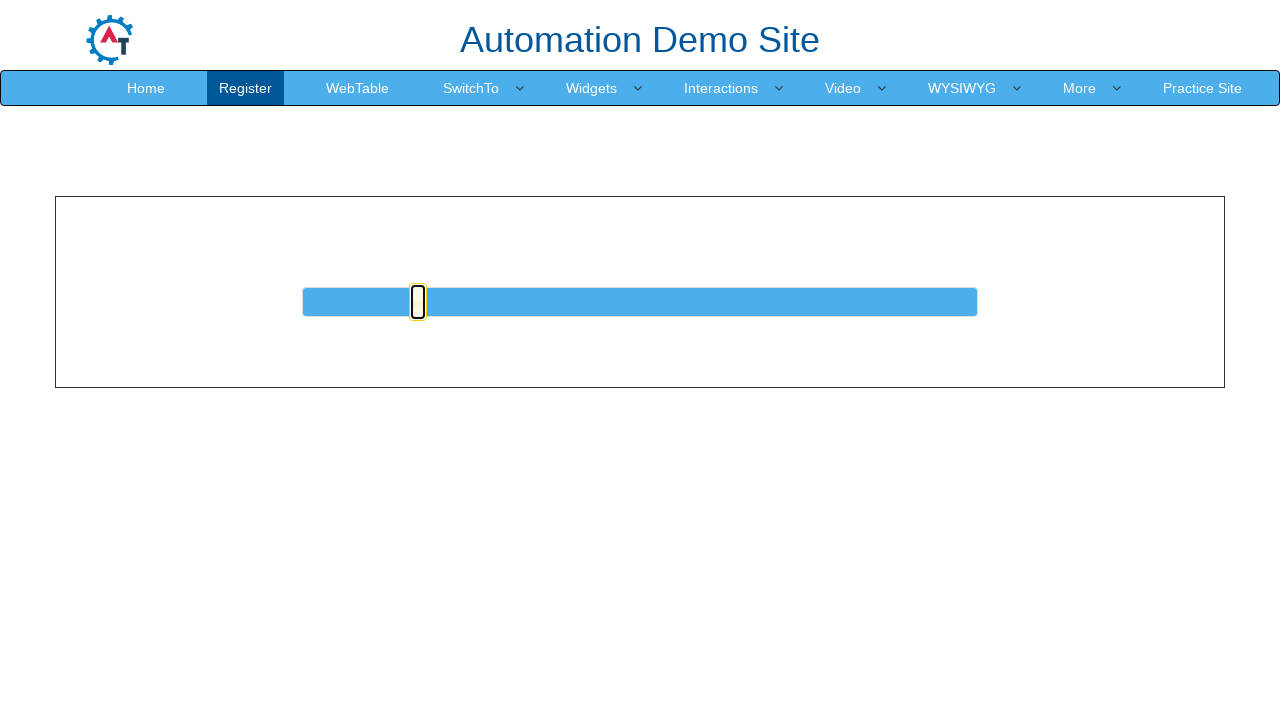

Pressed ArrowRight key to move slider (18/25) on #slider > a
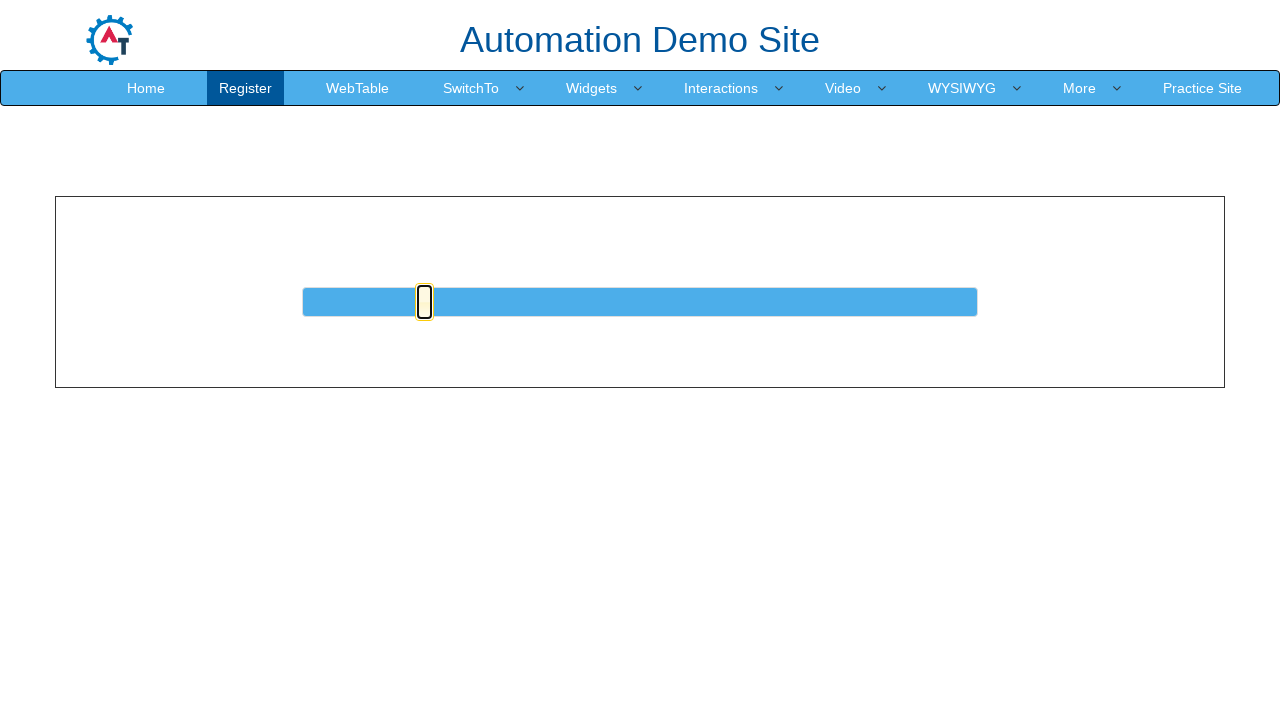

Pressed ArrowRight key to move slider (19/25) on #slider > a
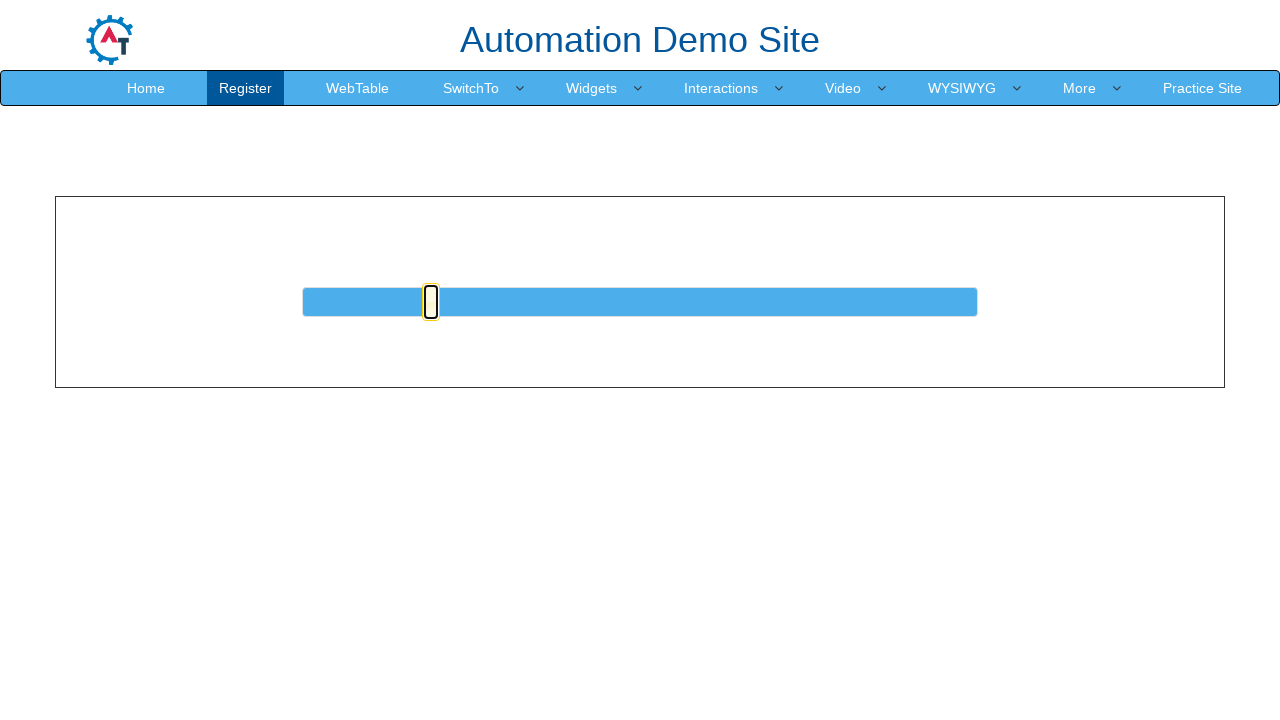

Pressed ArrowRight key to move slider (20/25) on #slider > a
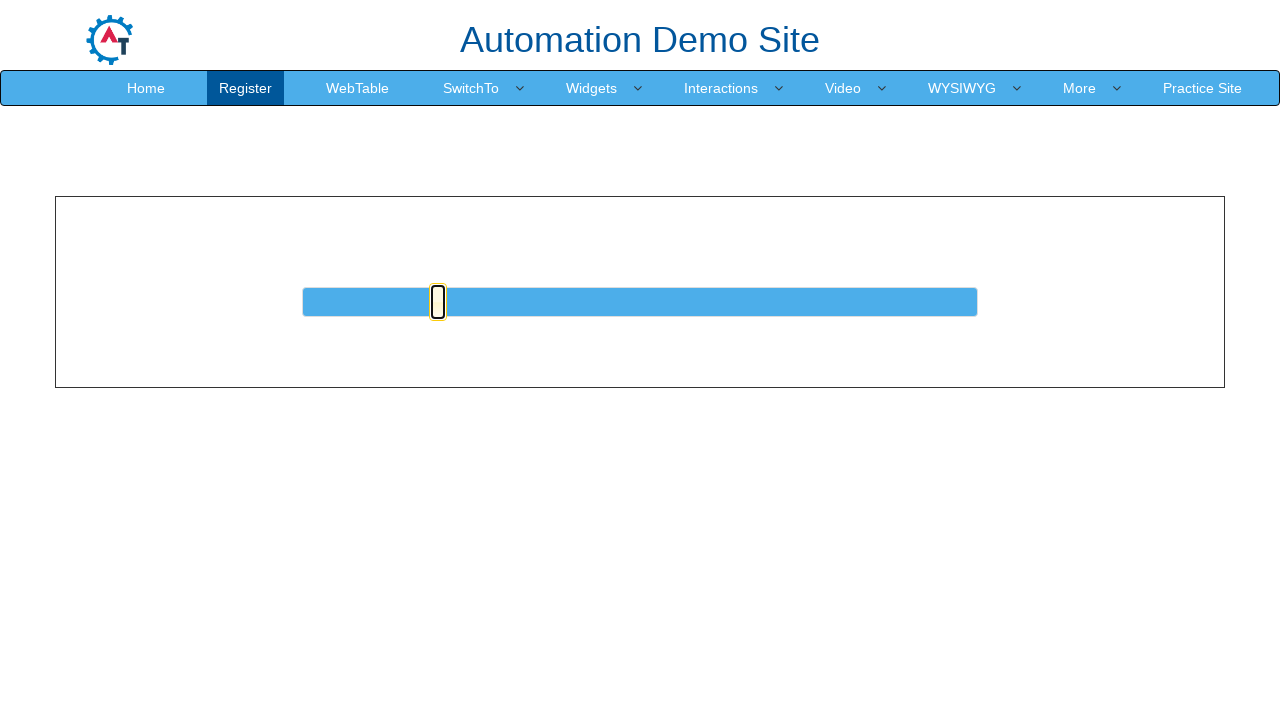

Pressed ArrowRight key to move slider (21/25) on #slider > a
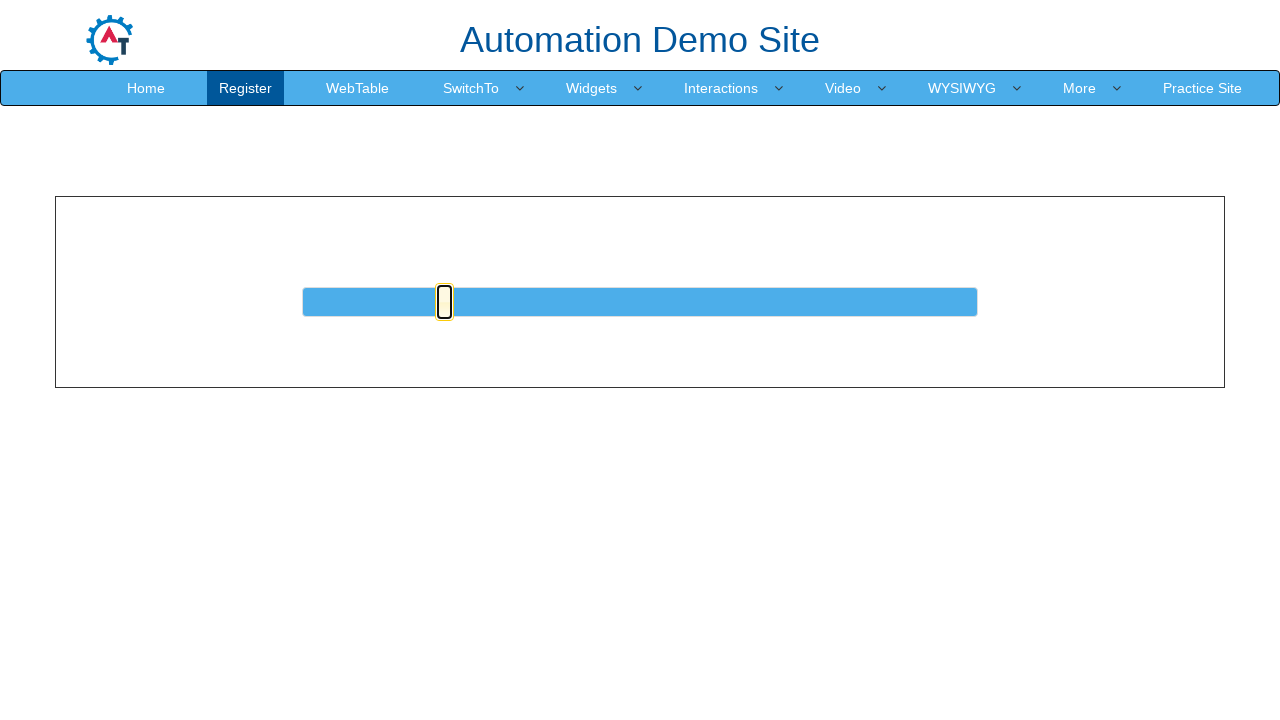

Pressed ArrowRight key to move slider (22/25) on #slider > a
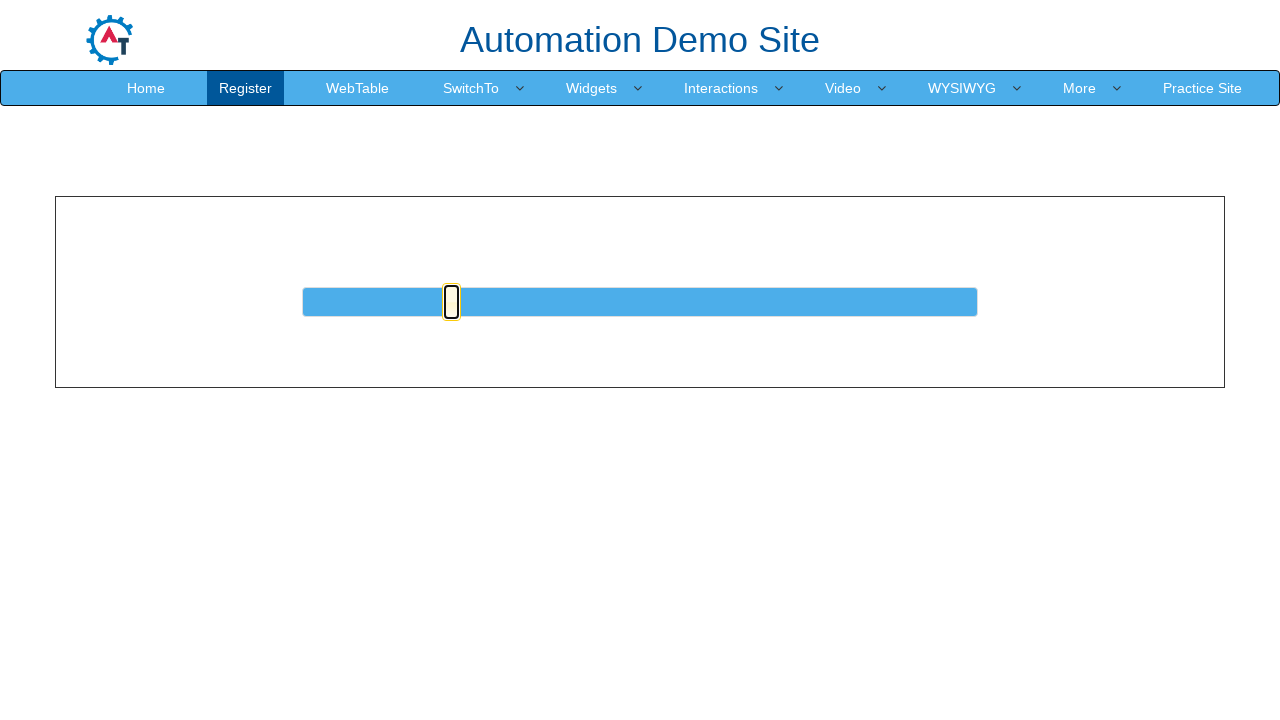

Pressed ArrowRight key to move slider (23/25) on #slider > a
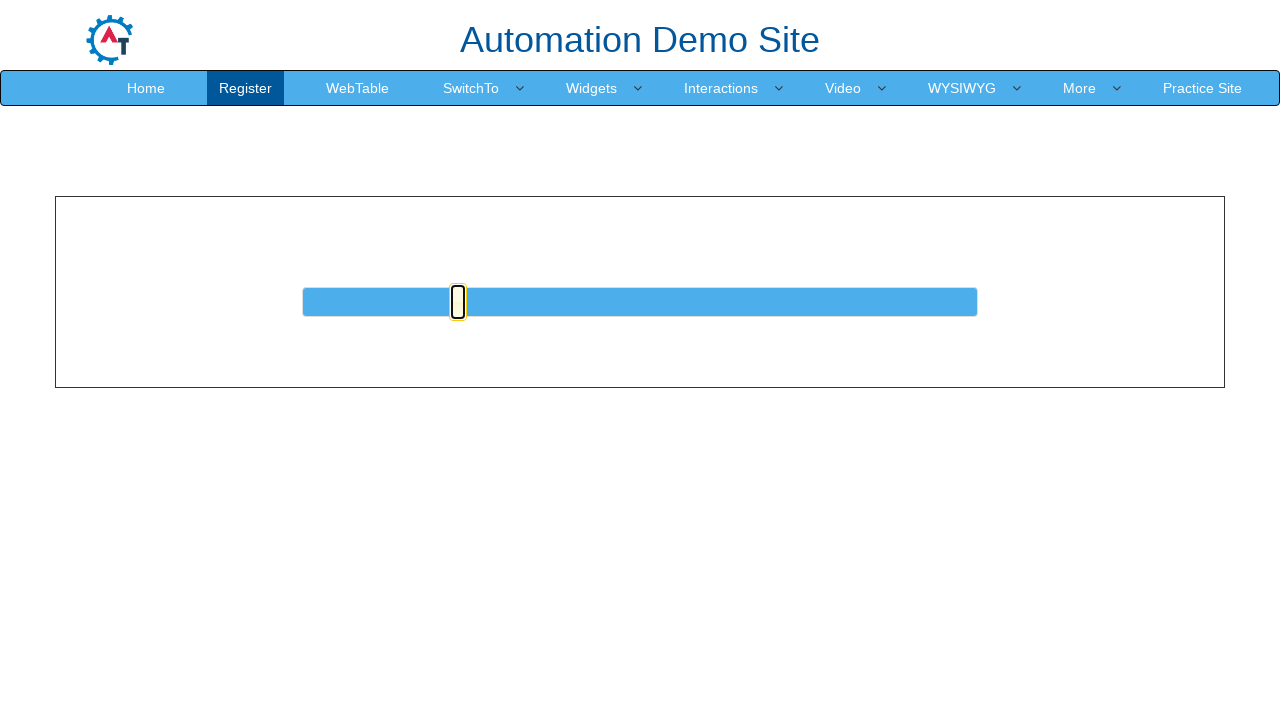

Pressed ArrowRight key to move slider (24/25) on #slider > a
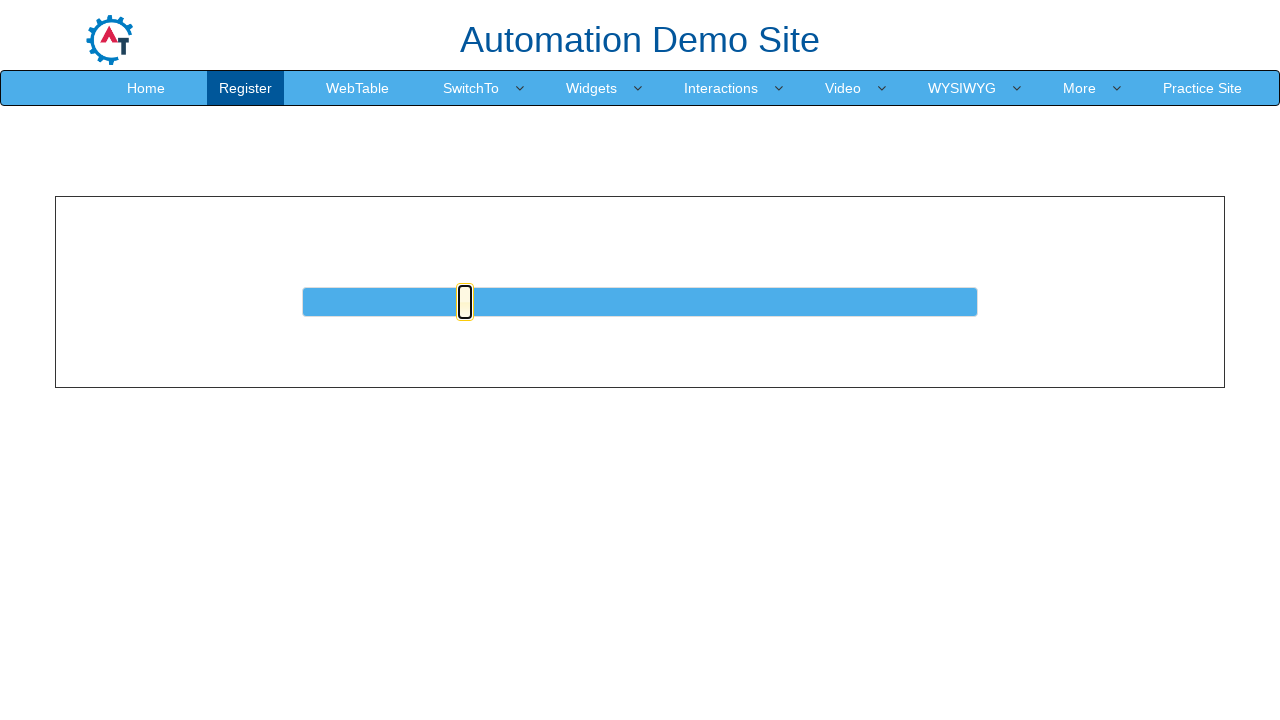

Pressed ArrowRight key to move slider (25/25) on #slider > a
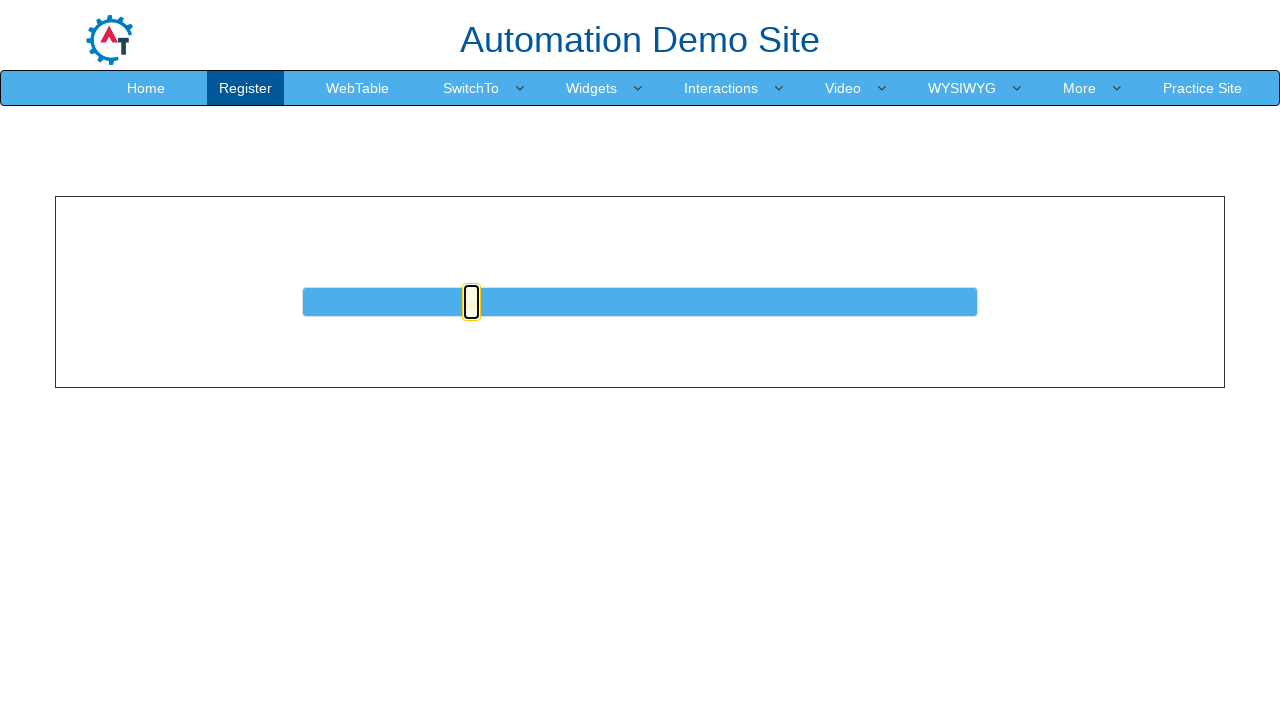

Verified slider is still visible and interactable after movement
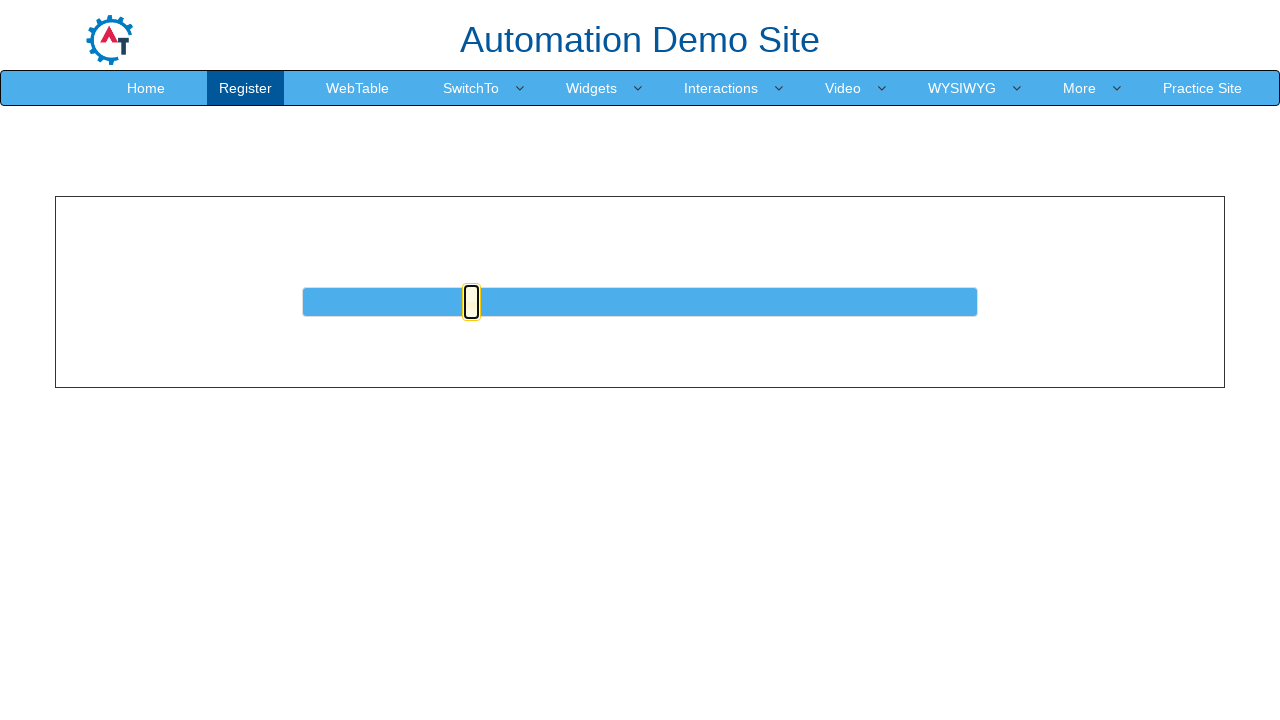

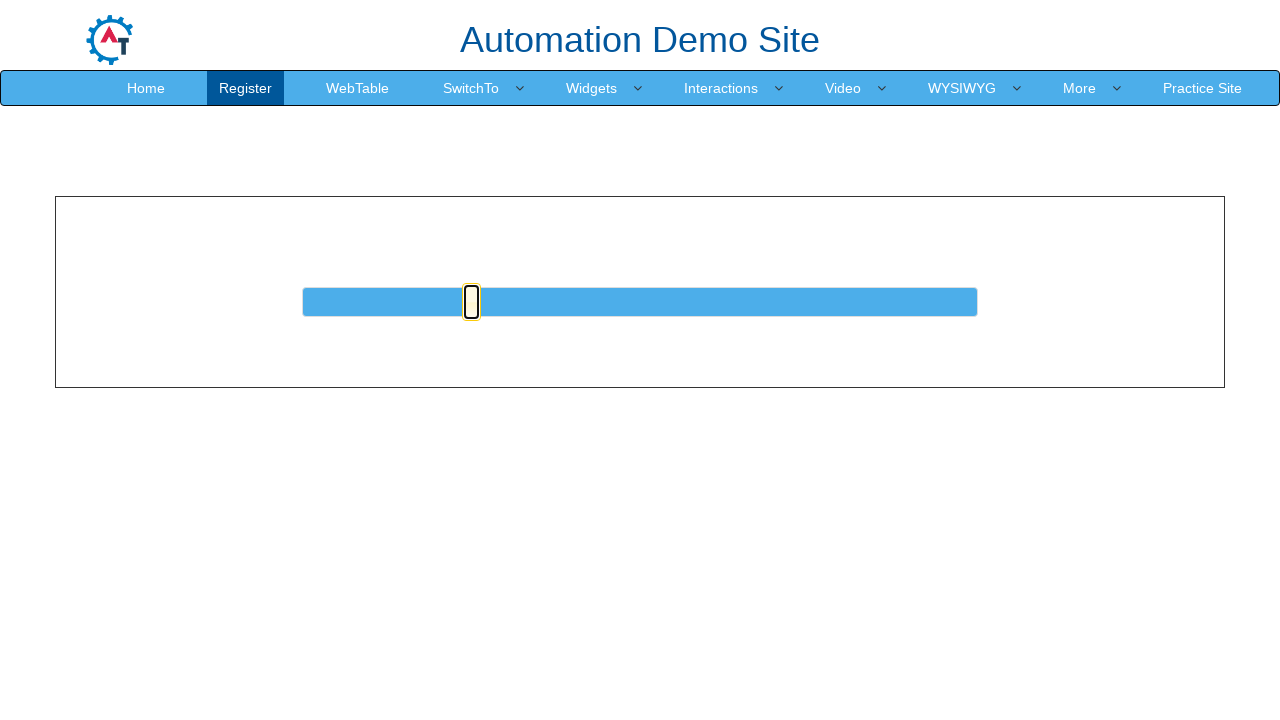